Tests infinite scroll functionality by scrolling down the page to trigger dynamic content loading

Starting URL: https://the-internet.herokuapp.com/infinite_scroll

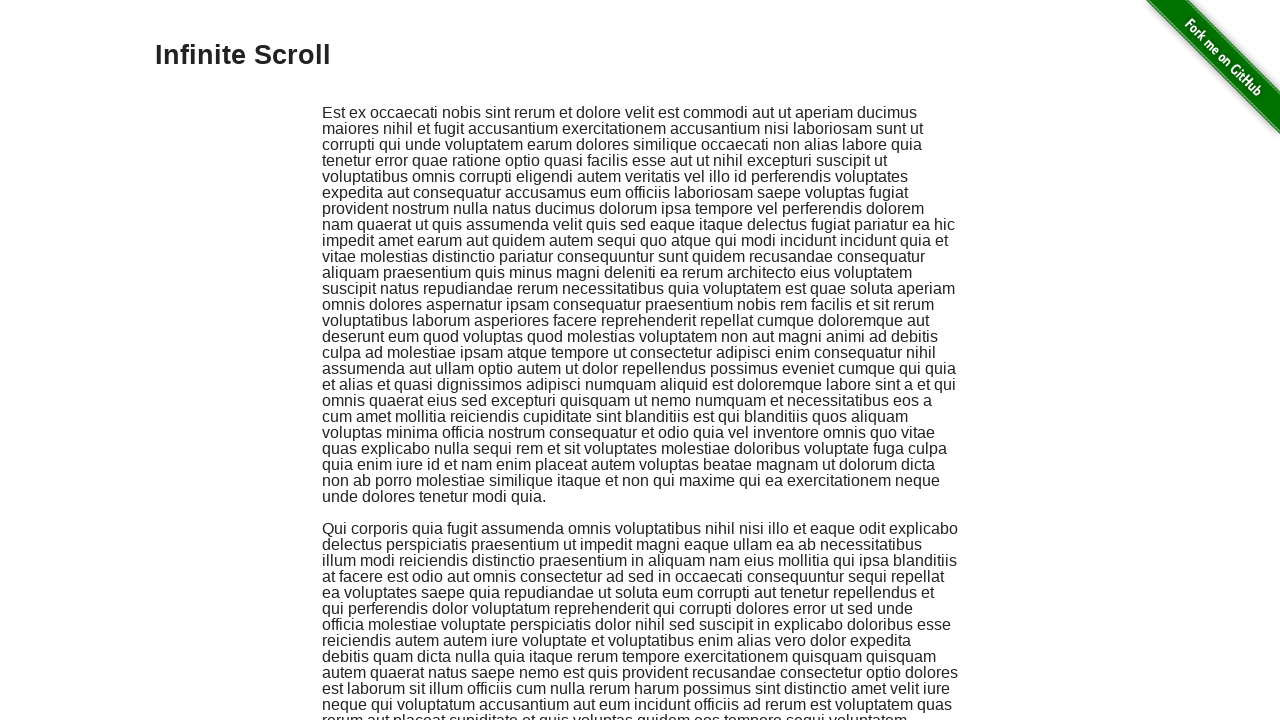

Navigated to infinite scroll test page
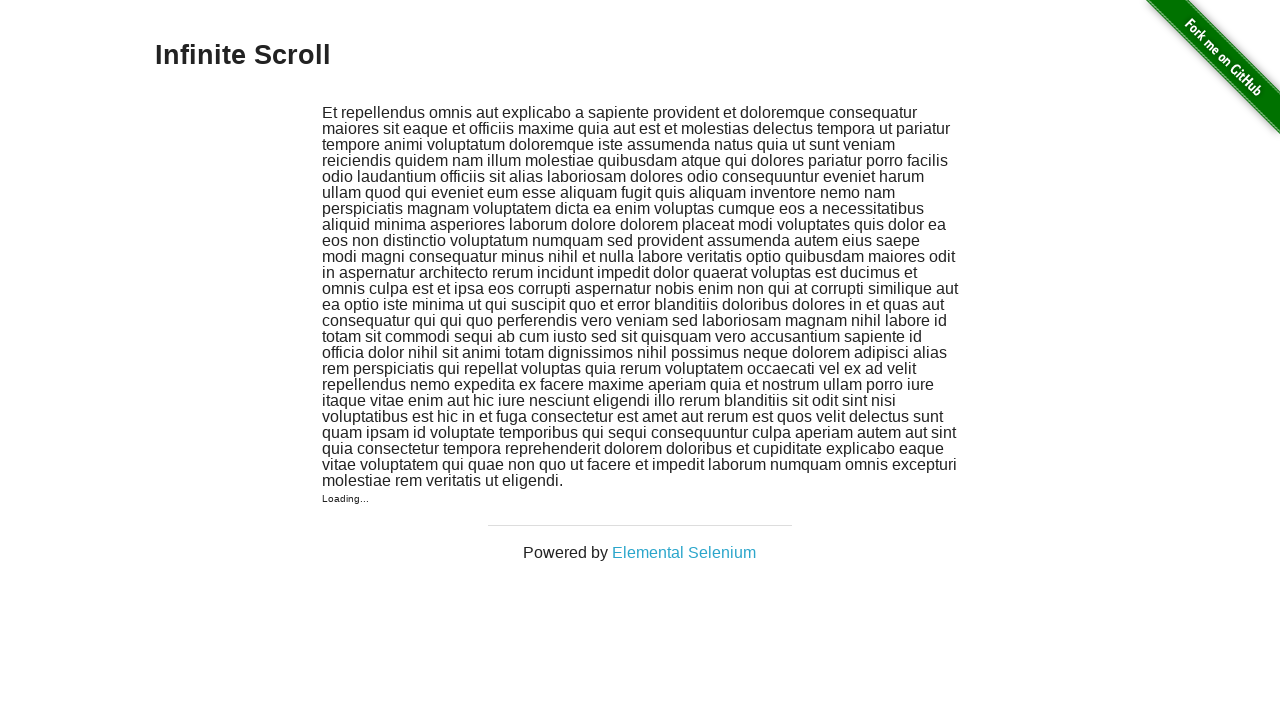

Scrolled down 3000 pixels to trigger infinite scroll loading
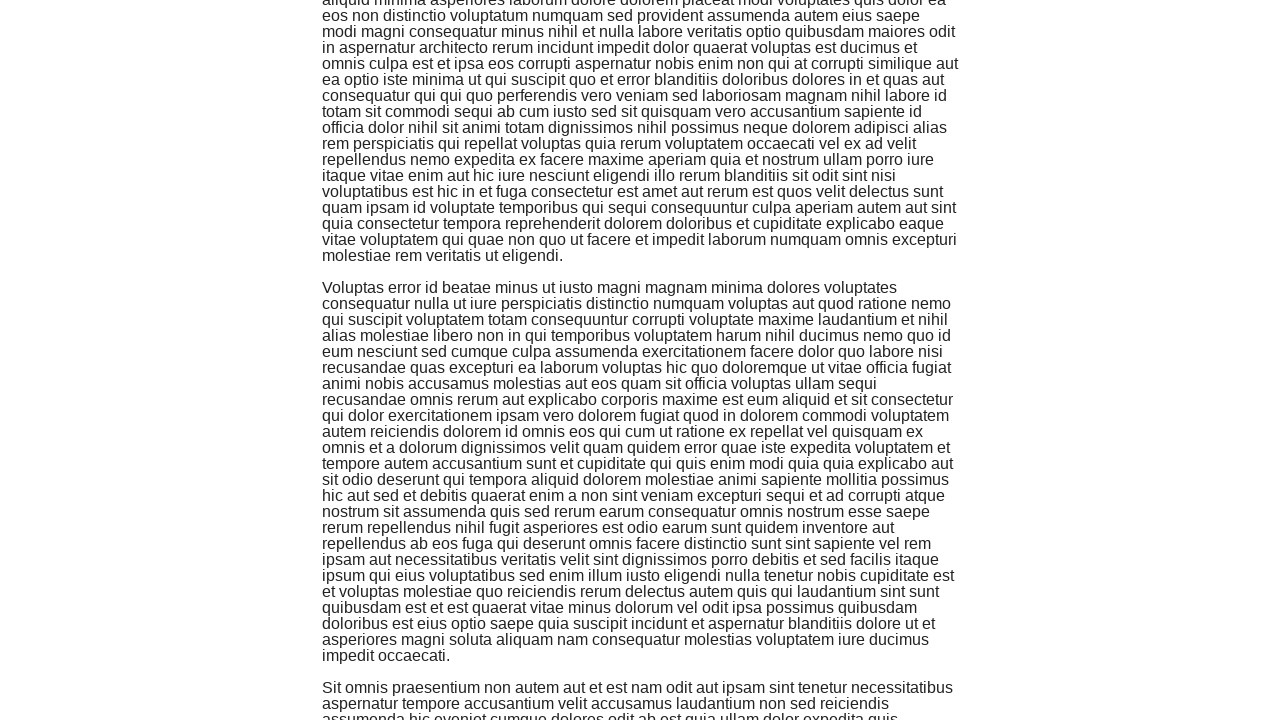

Waited 2 seconds for dynamic content to load
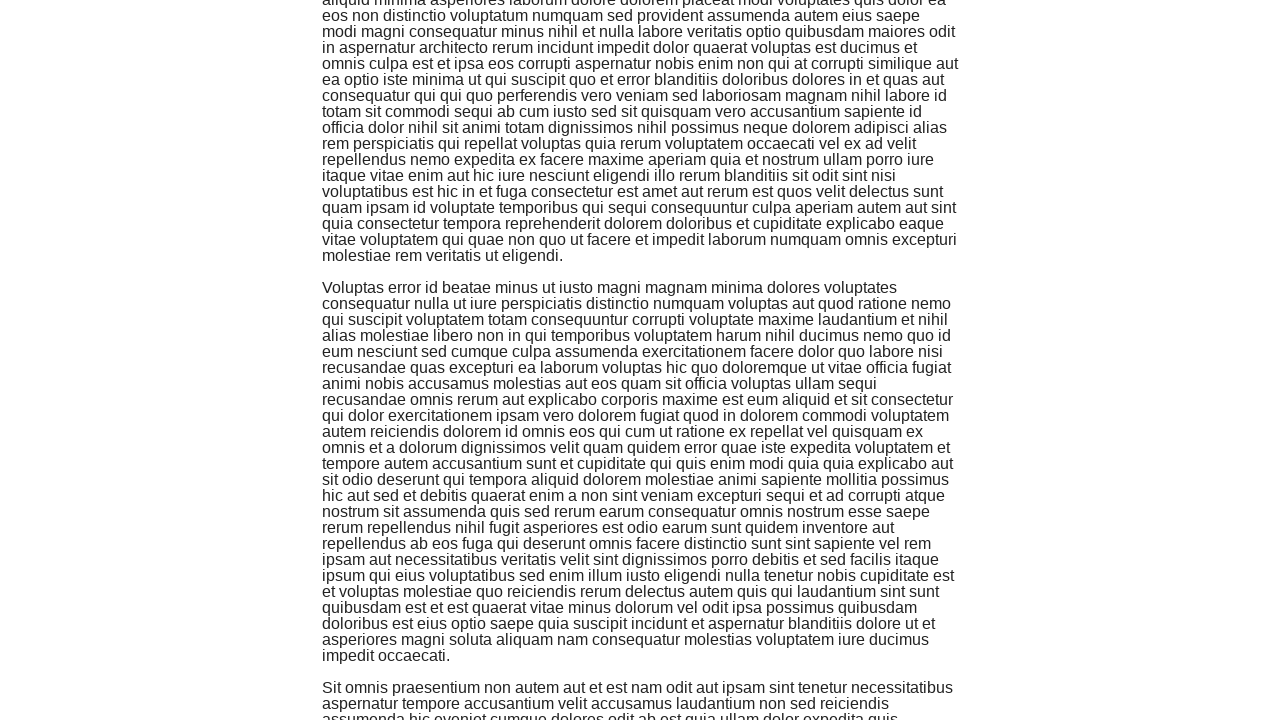

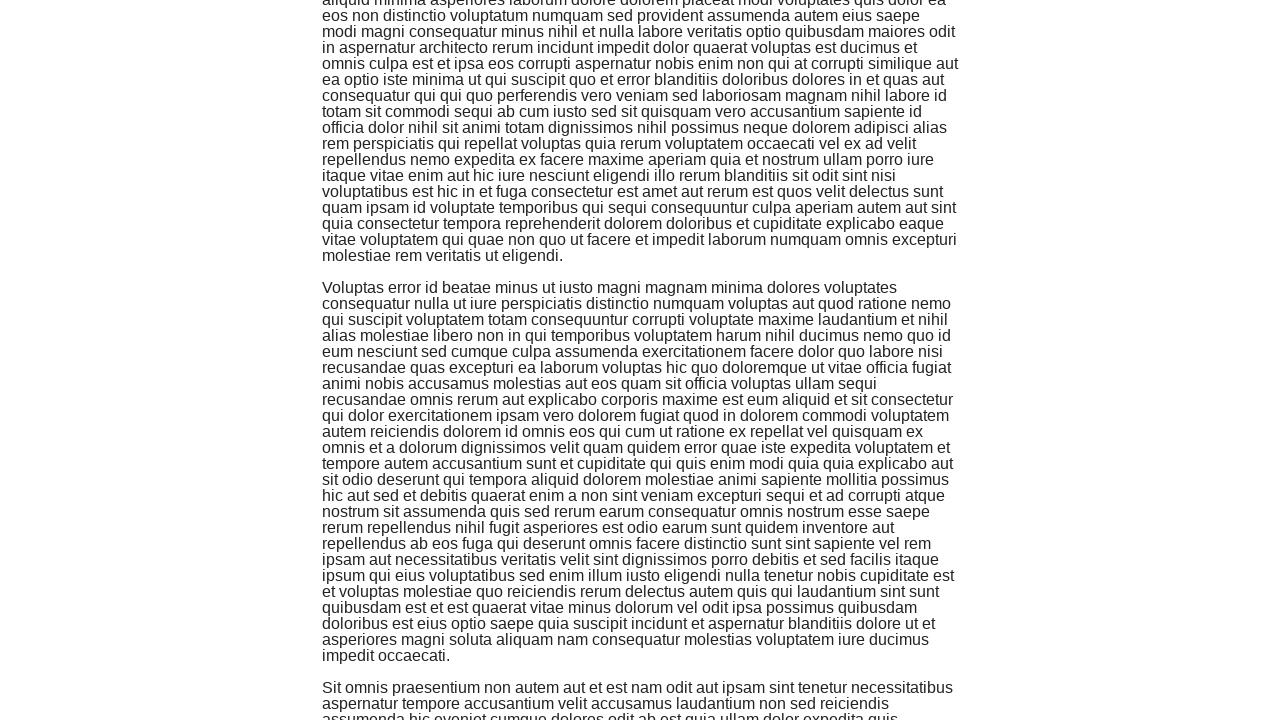